Tests form submission by filling username, password, and comment fields, selecting checkboxes, and submitting the form

Starting URL: https://testpages.herokuapp.com/styled/basic-html-form-test.html

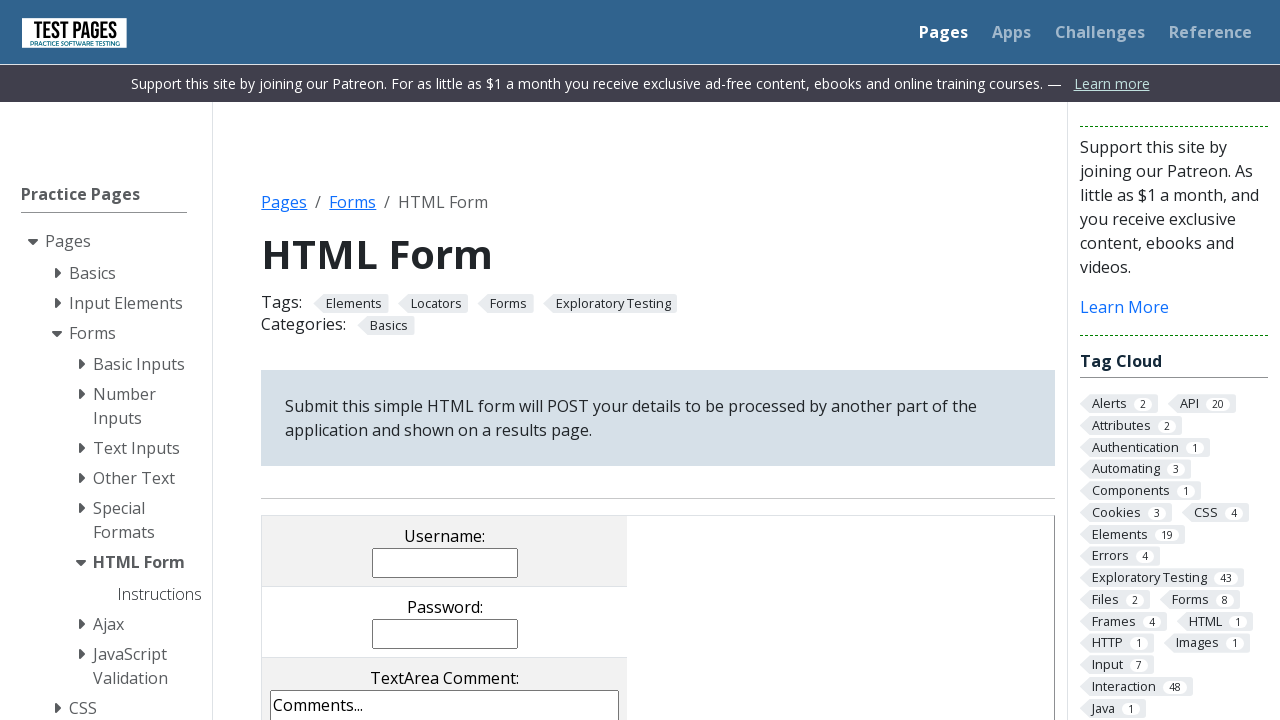

Filled username field with 'Aluno1' on input[name='username']
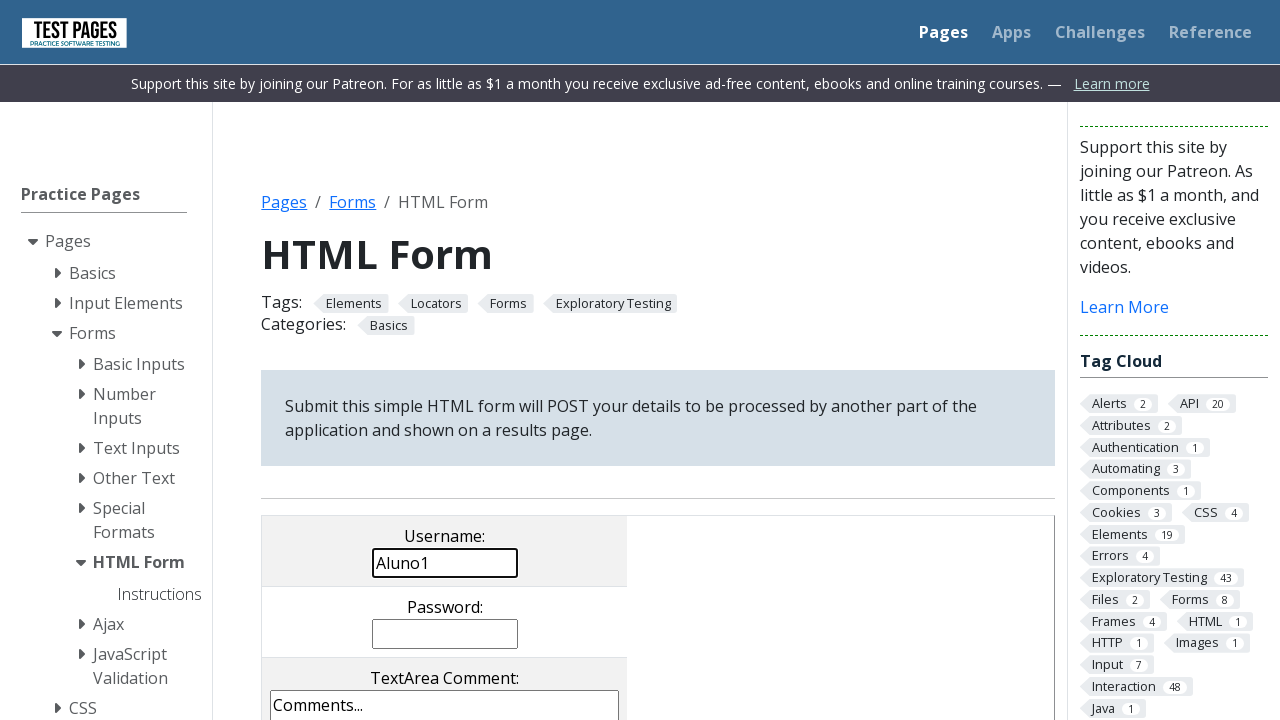

Filled password field with '22 Password' on input[name='password']
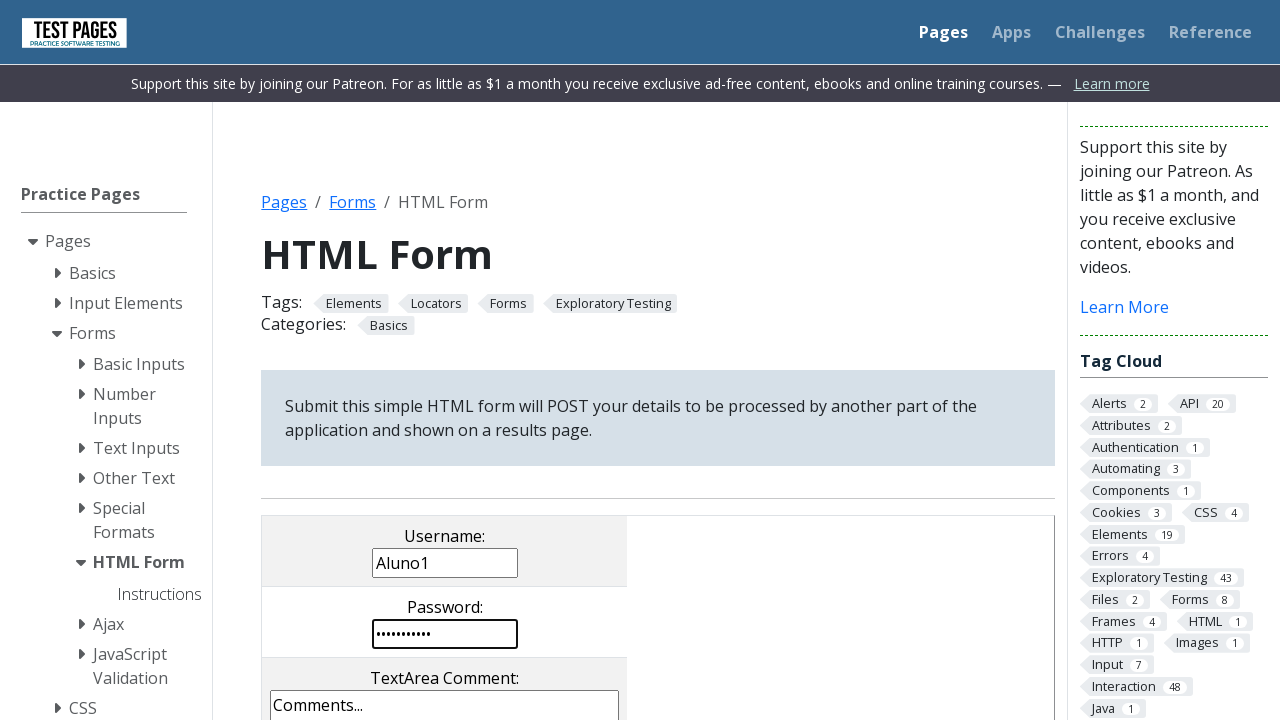

Cleared comment field on textarea[name='comments']
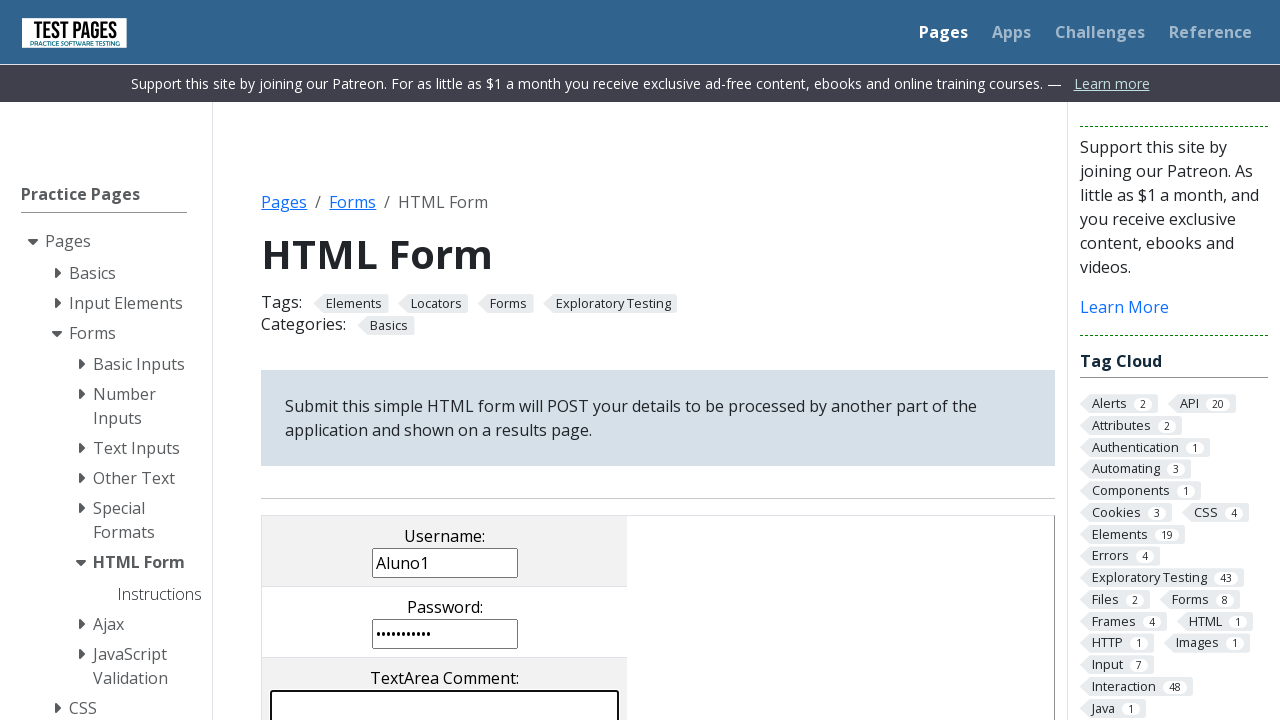

Filled comment field with 'Texto' on textarea[name='comments']
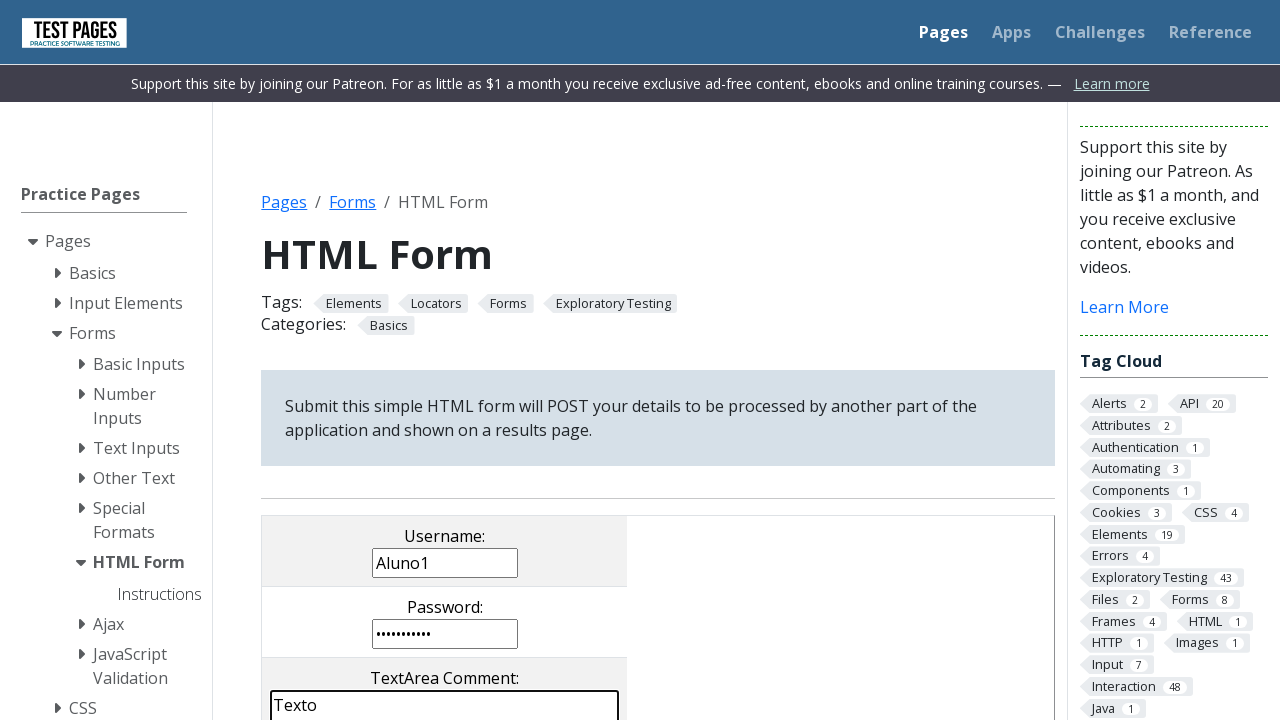

Updated comment field with 'TextoInterativo' on textarea[name='comments']
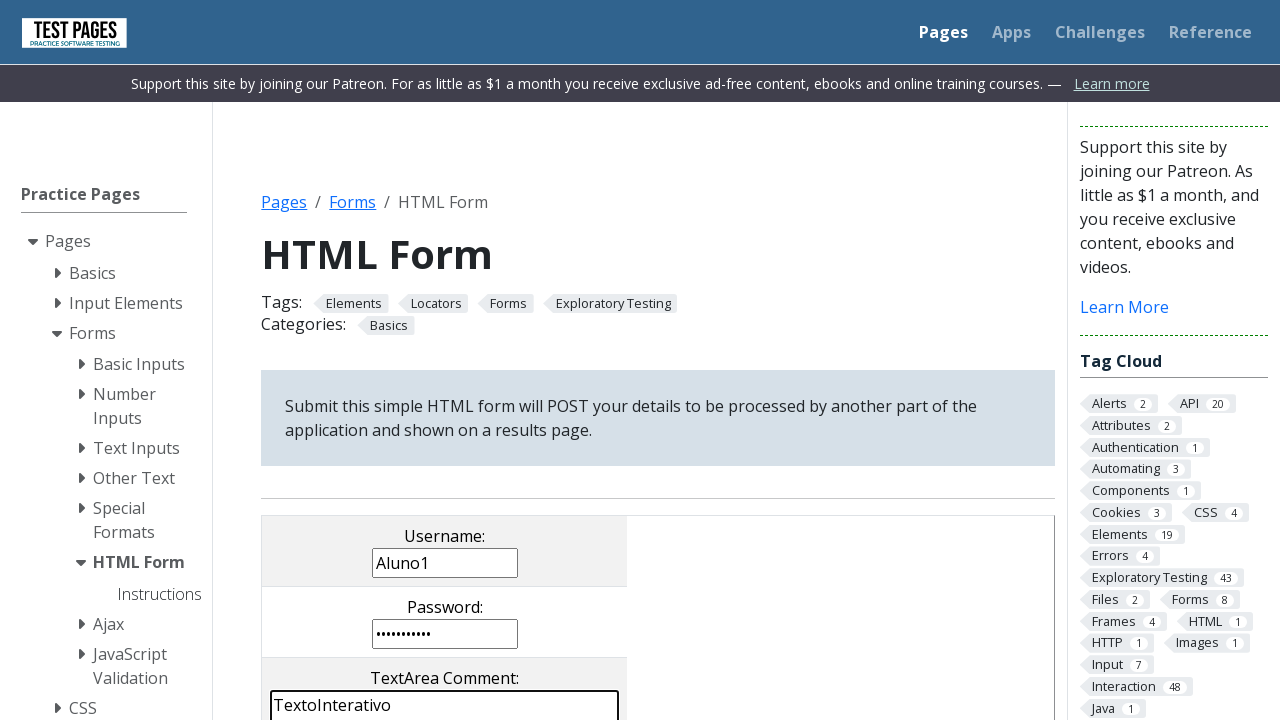

Clicked first checkbox (cb1) at (299, 360) on input[value='cb1']
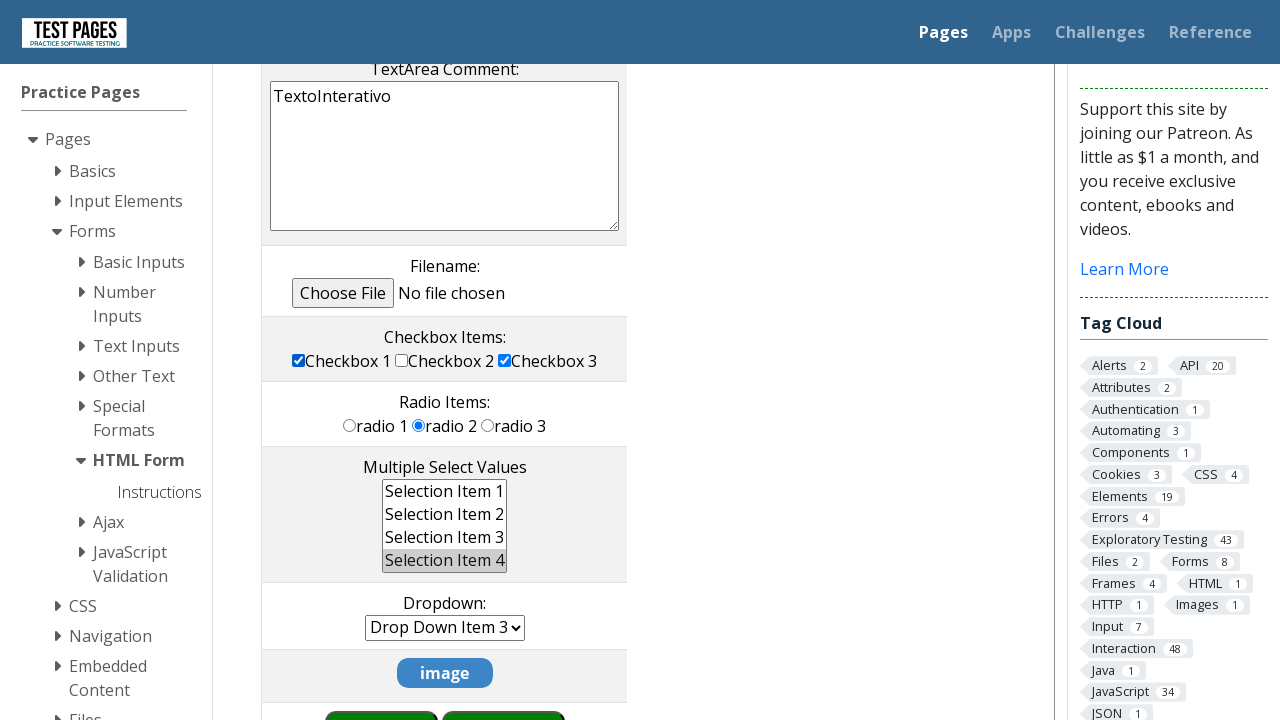

Clicked second checkbox (cb2) at (402, 360) on input[value='cb2']
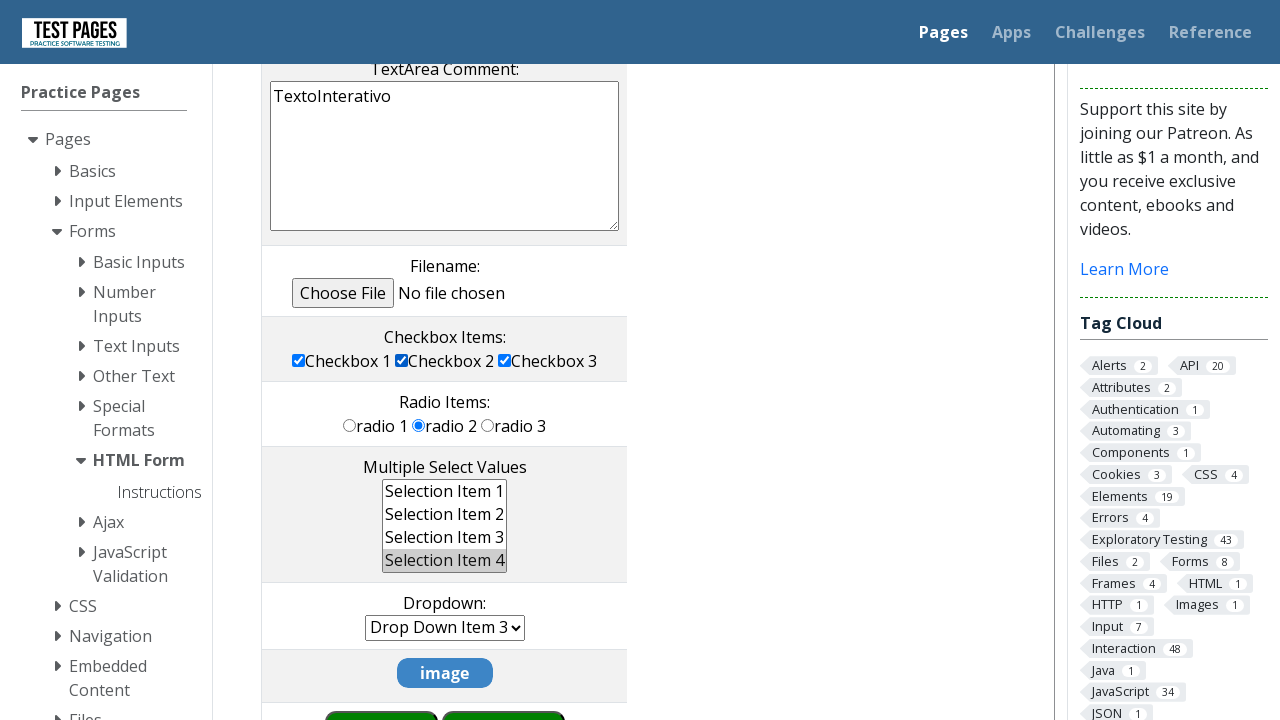

Clicked submit button to submit the form at (504, 690) on input[value='submit']
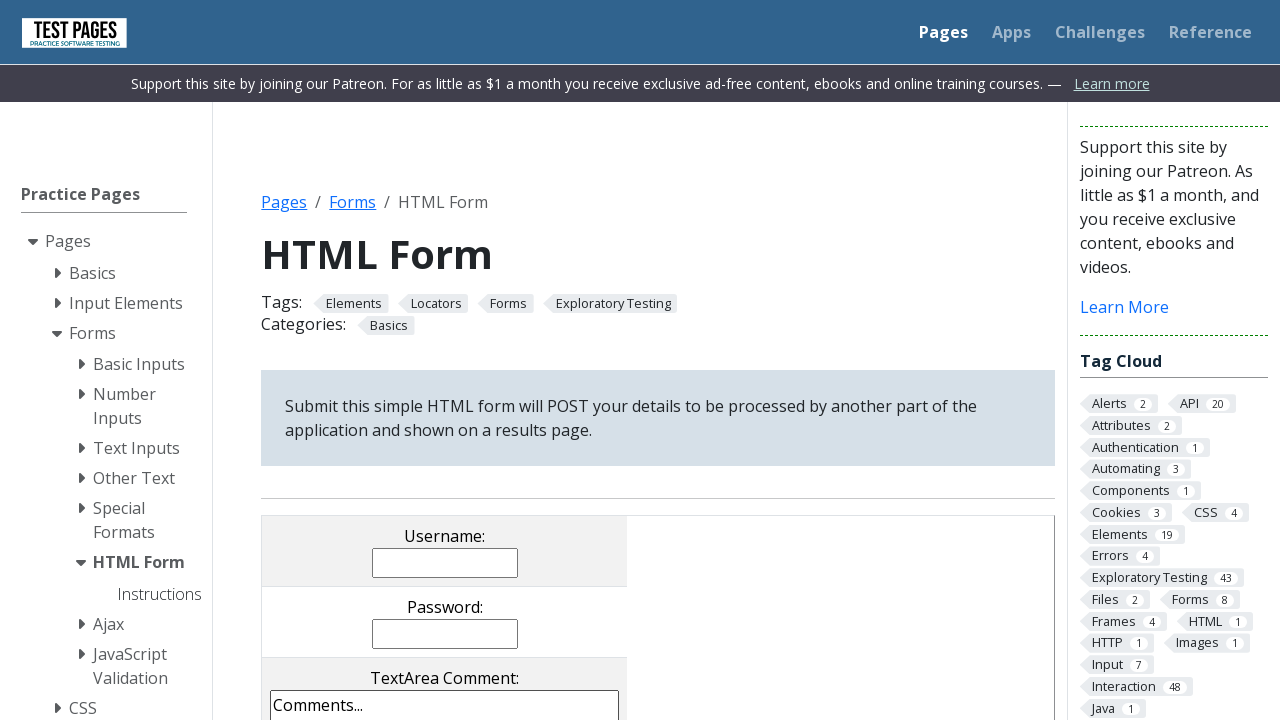

Form submission successful and results page loaded
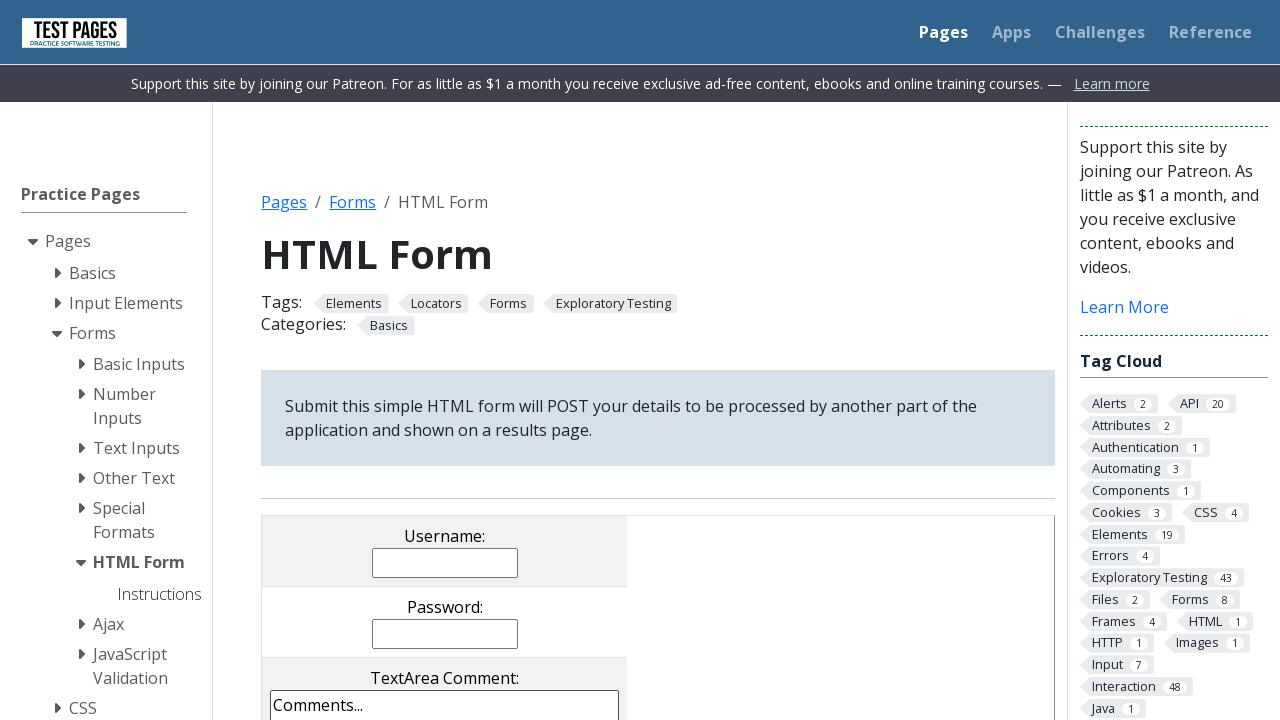

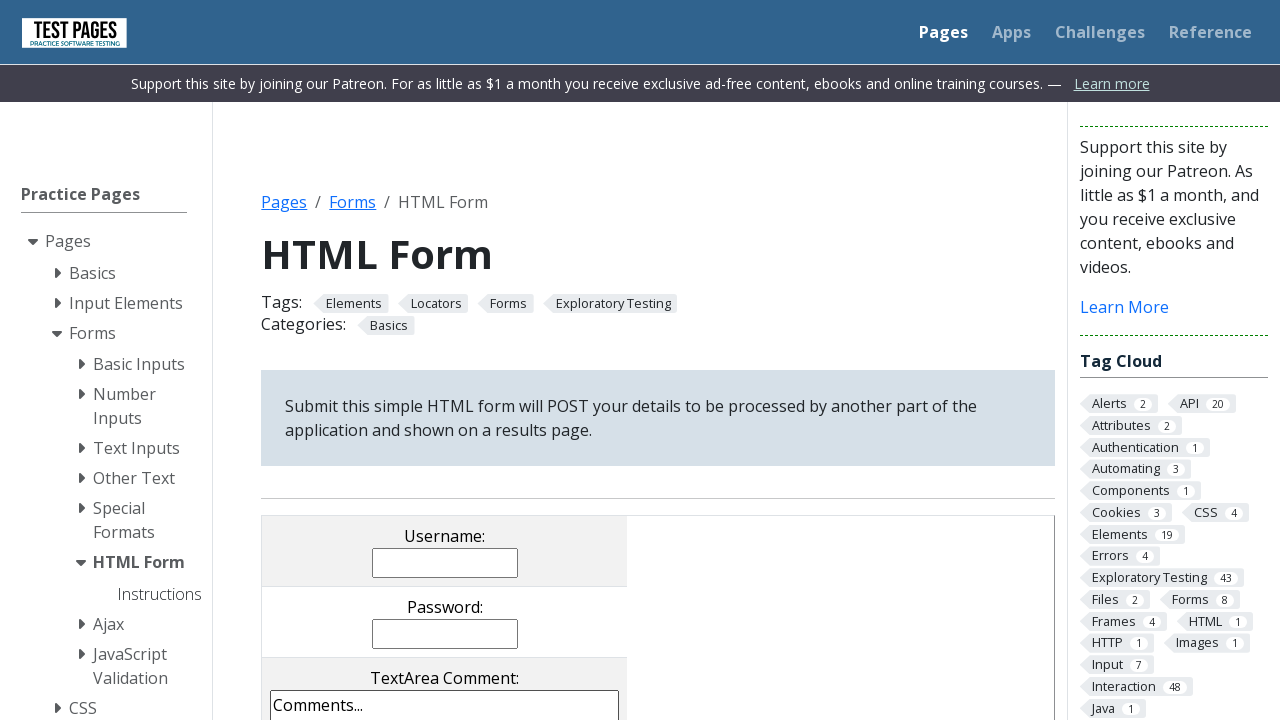